Tests website navigation by clicking through various menu links including Wood, Plastic, Samples, Testimonials, FAQ, and Contact Us pages.

Starting URL: https://www.penisland.net/index.html

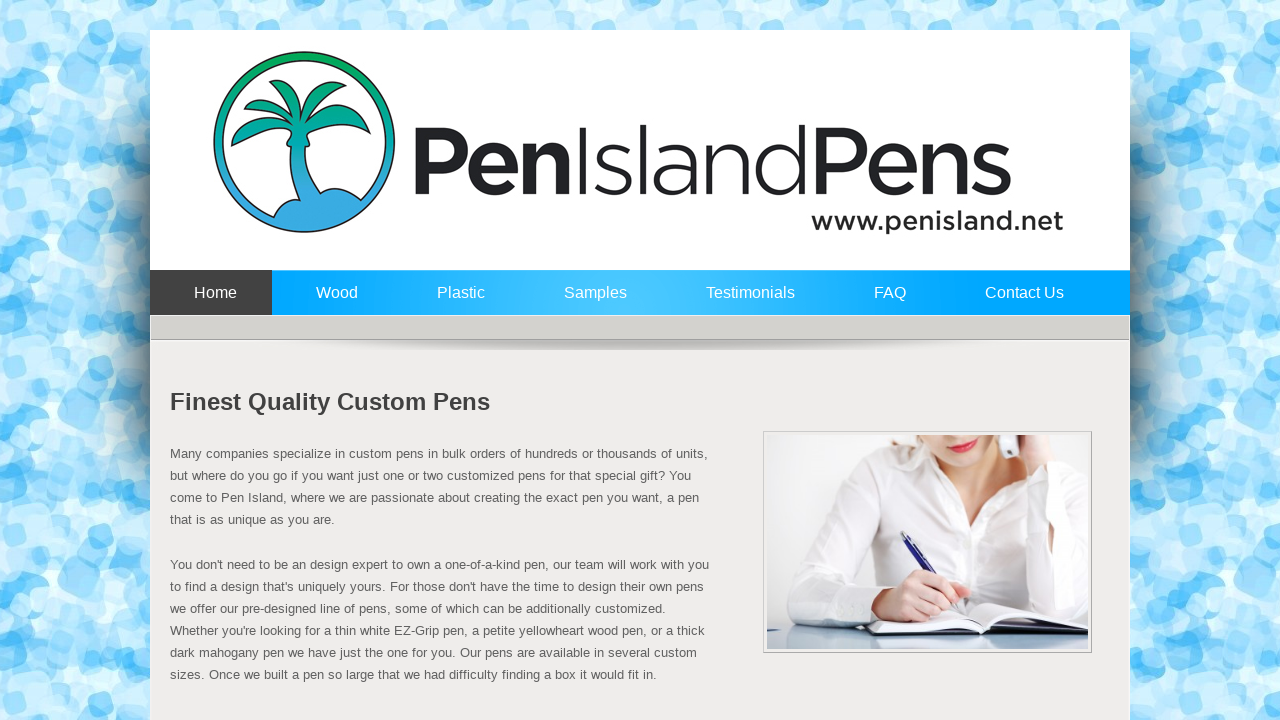

Clicked on Wood menu link at (332, 302) on a:text('Wood')
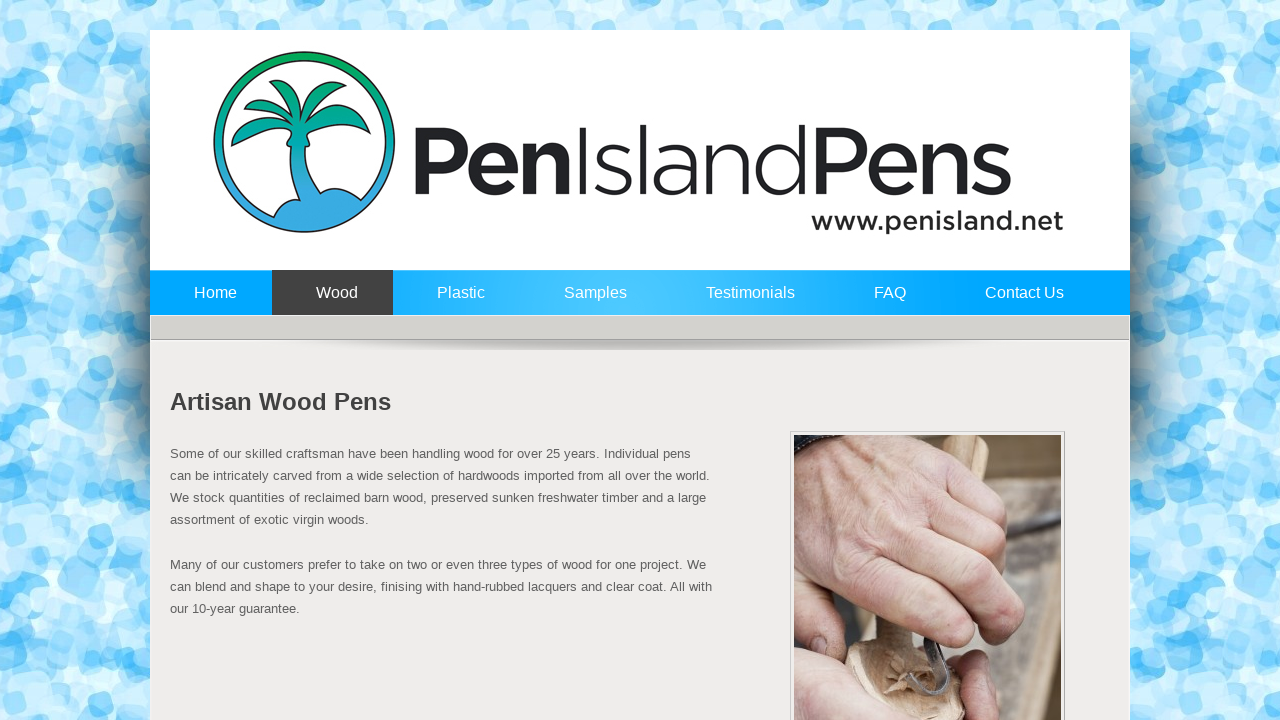

Clicked on Plastic menu link at (456, 302) on a:text('Plastic')
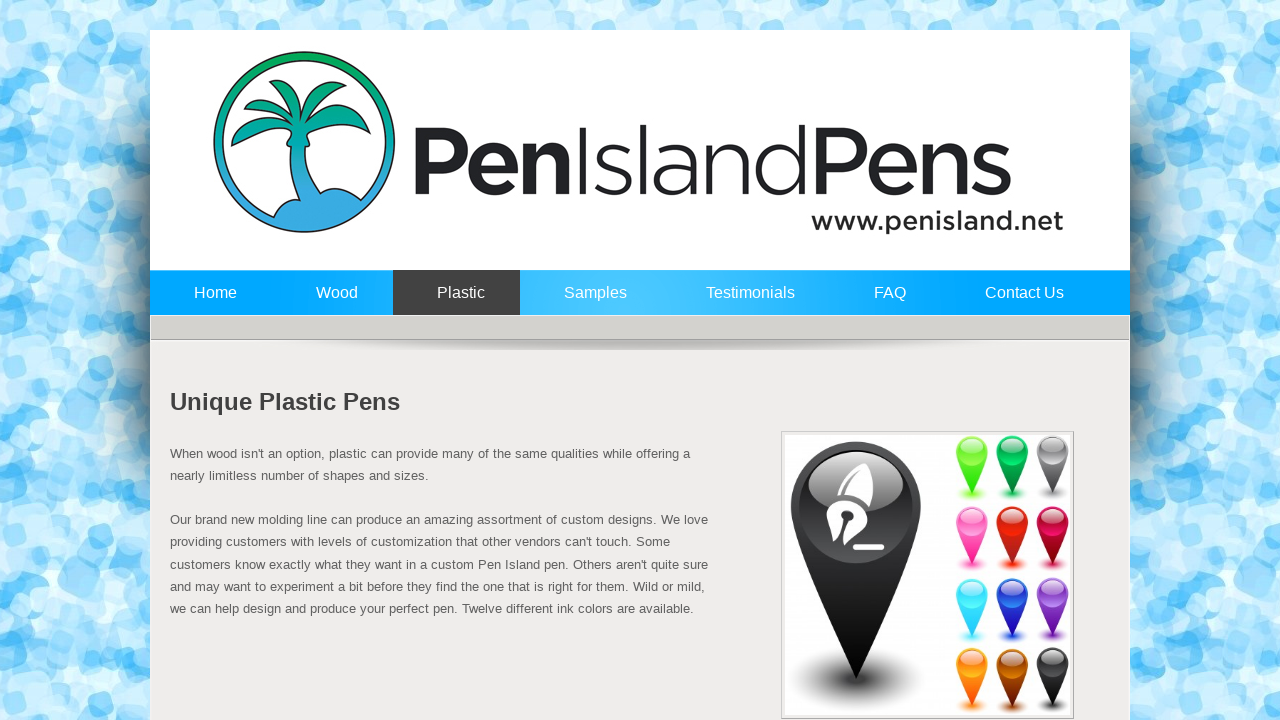

Clicked on Samples menu link at (591, 302) on a:text('Samples')
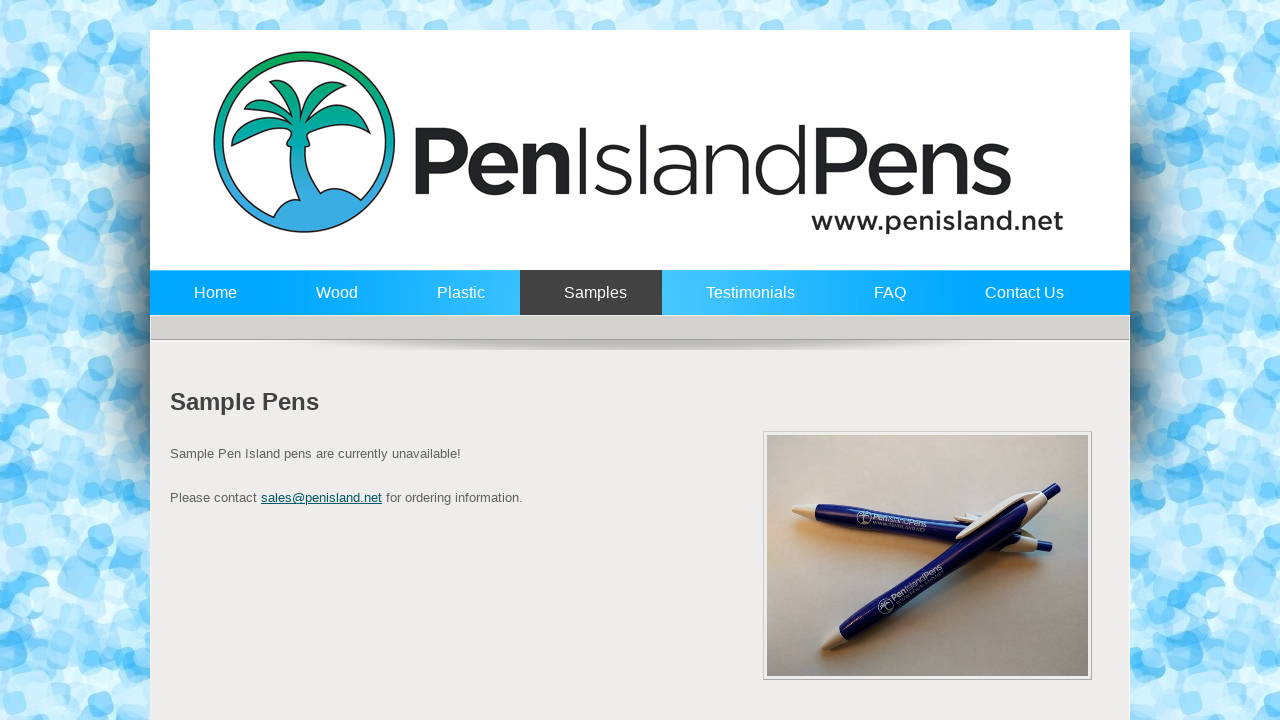

Clicked on Testimonials menu link at (746, 302) on a:text('Testimonials')
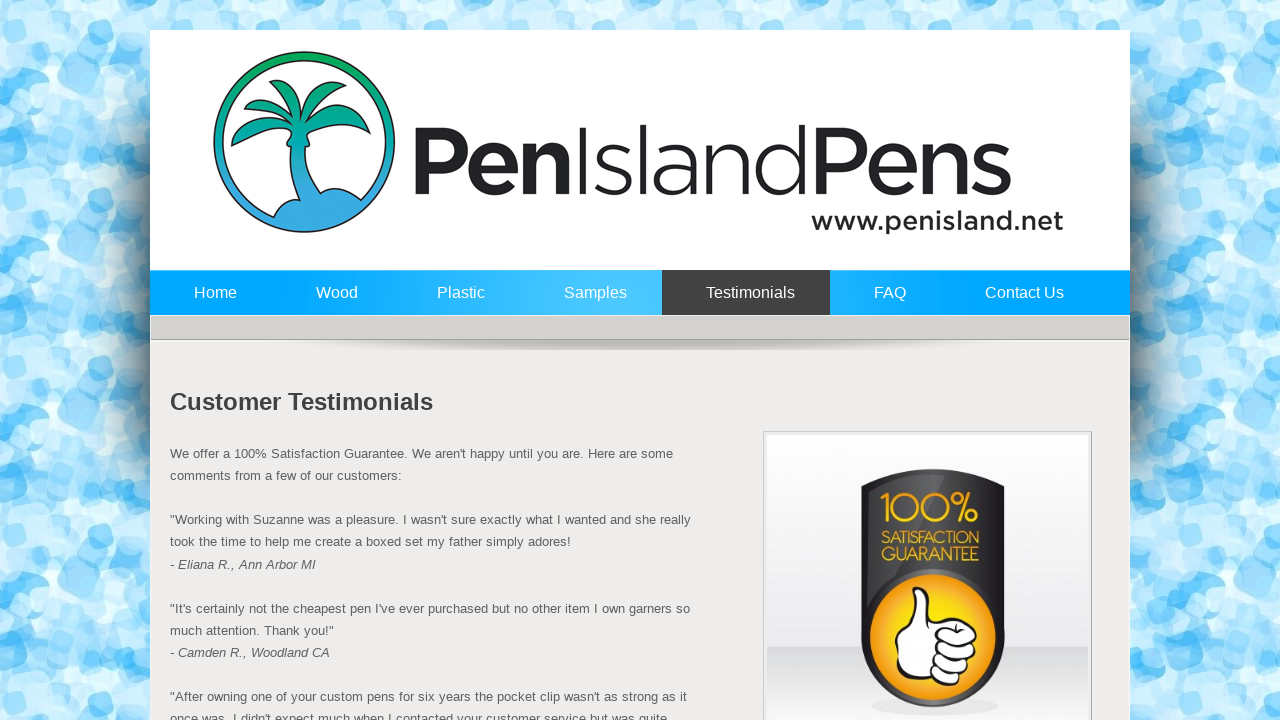

Clicked on FAQ menu link at (886, 302) on a:text('FAQ')
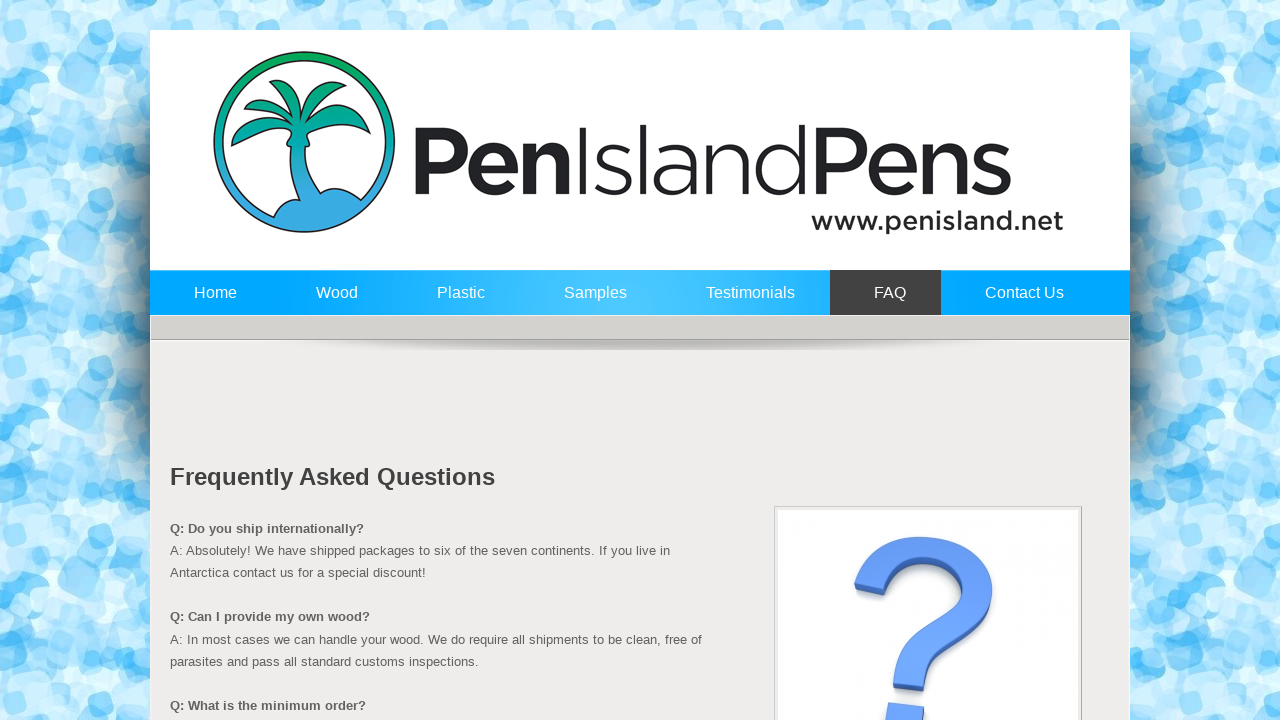

Clicked on Contact Us menu link at (1020, 302) on a:text('Contact Us')
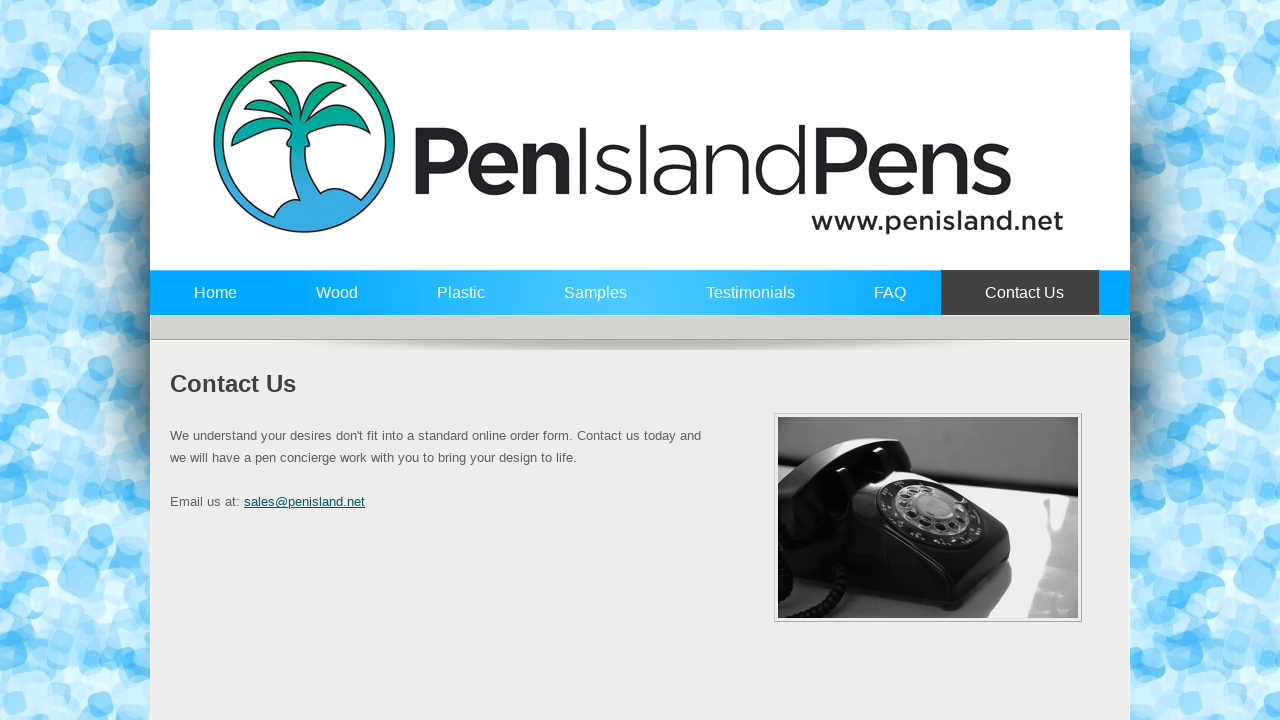

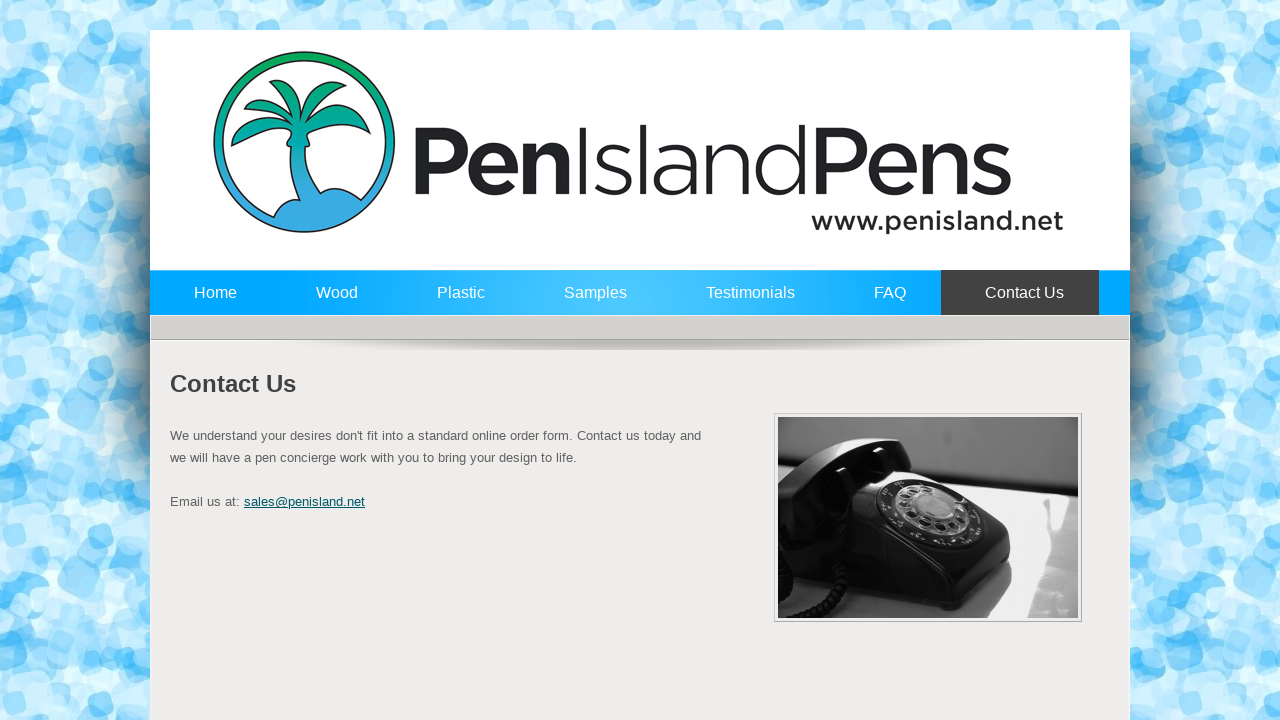